Tests search functionality on Ministry of Finance website by entering a company name and clicking search, then handling the new window

Starting URL: http://www.mof.gov.cn/index.htm

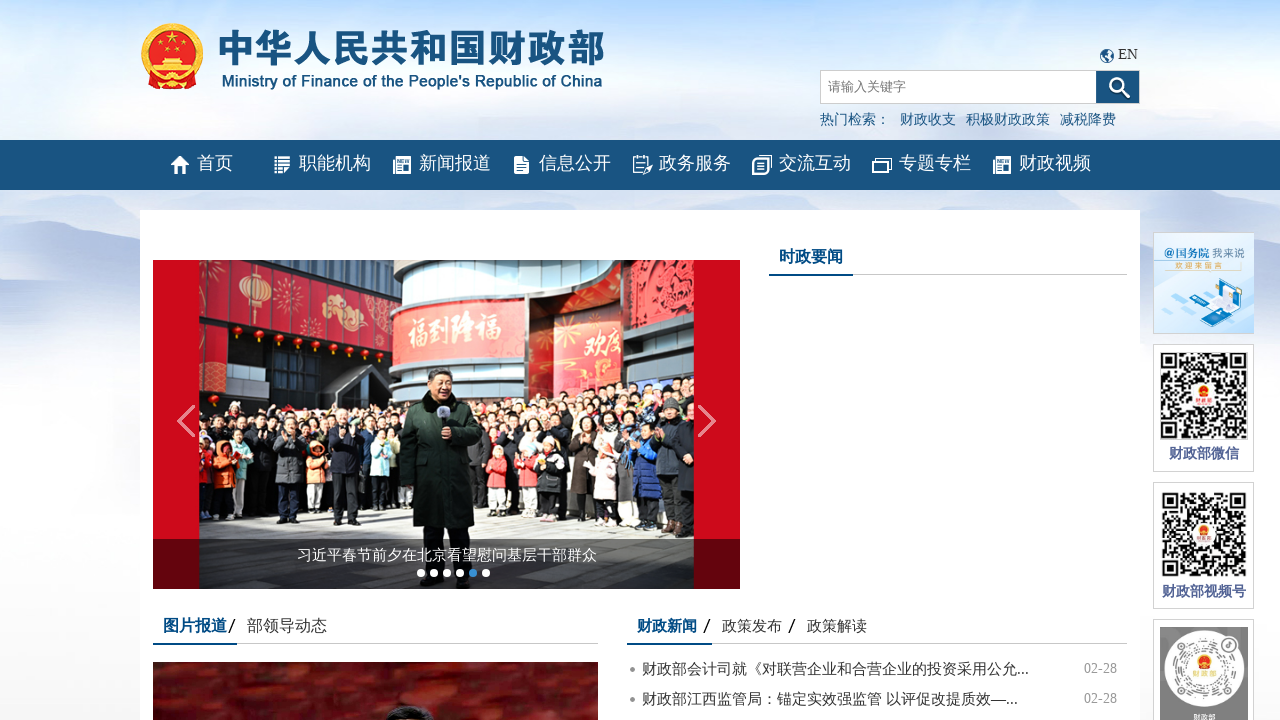

Filled company name '中国人寿' in search input on #andsen
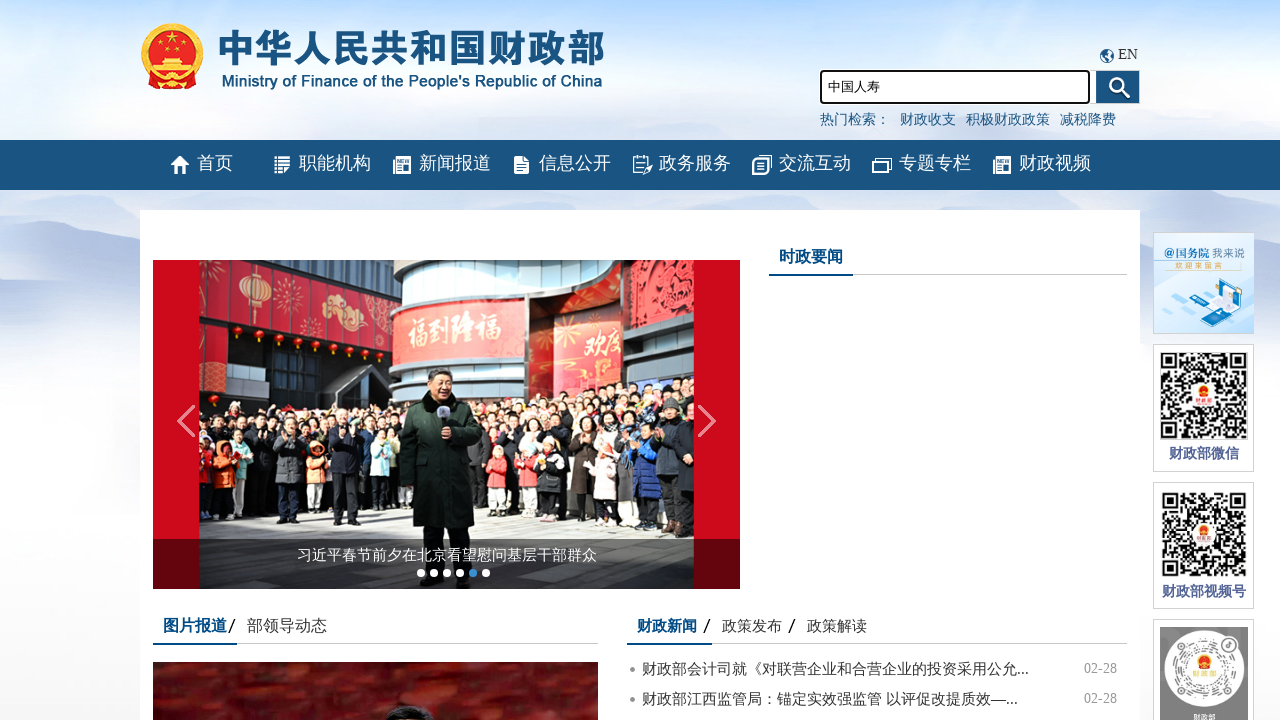

Clicked search button to submit company search at (1118, 86) on #searchform a
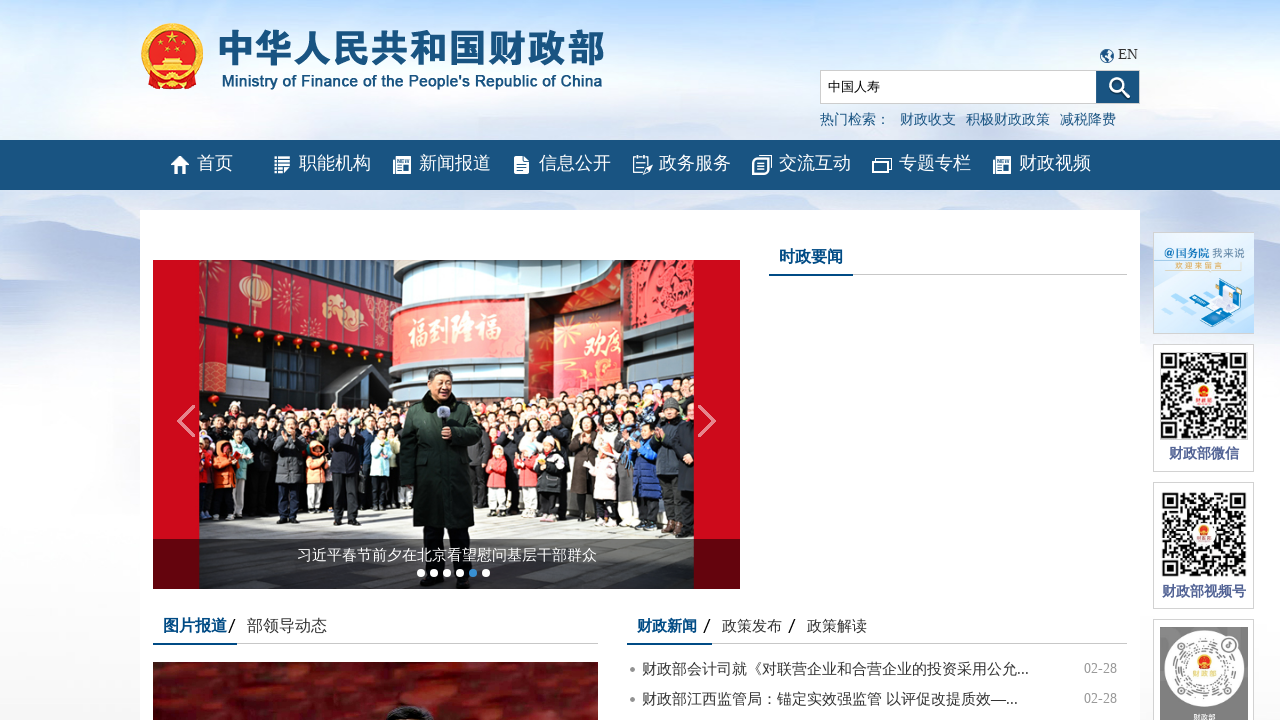

New page opened in response to search
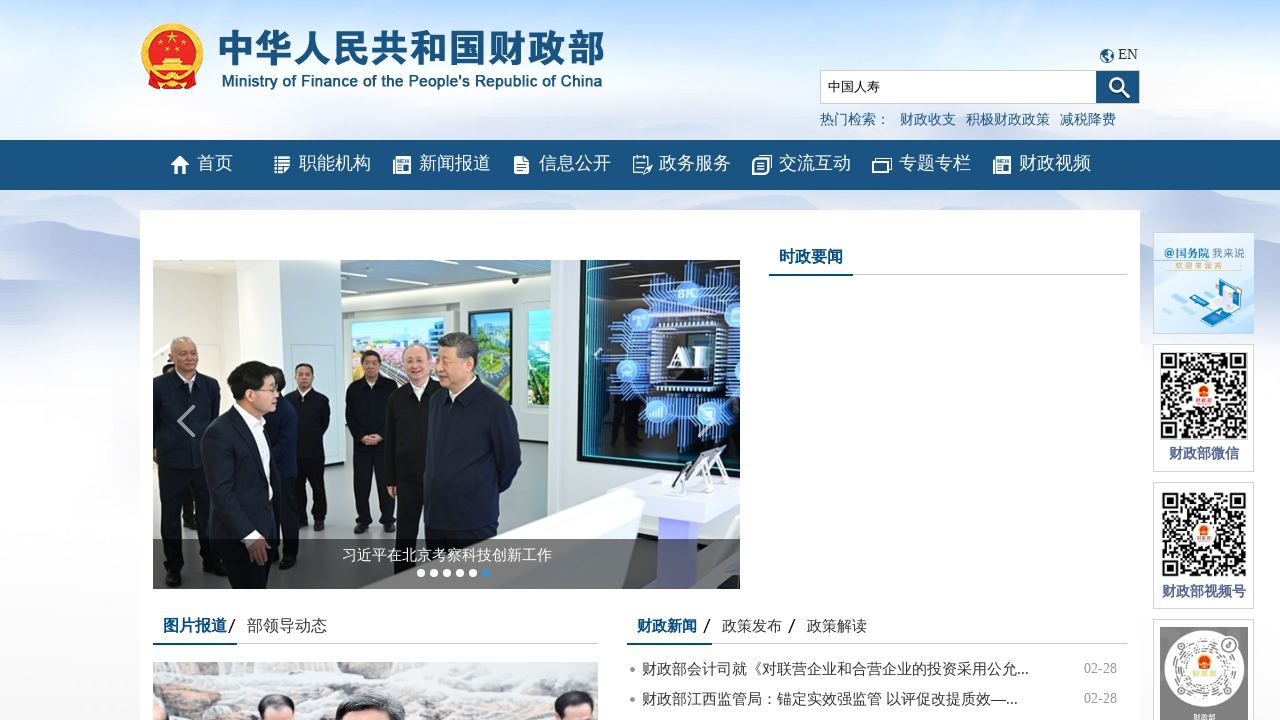

New page loaded and network became idle
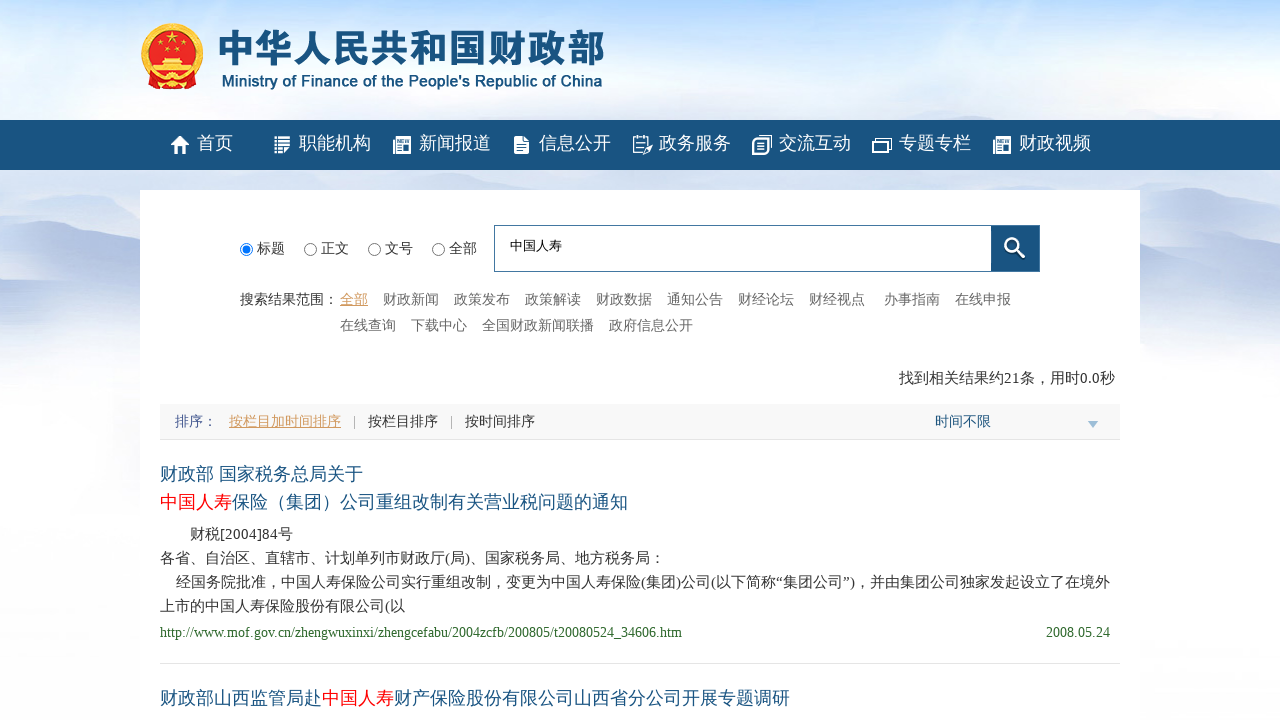

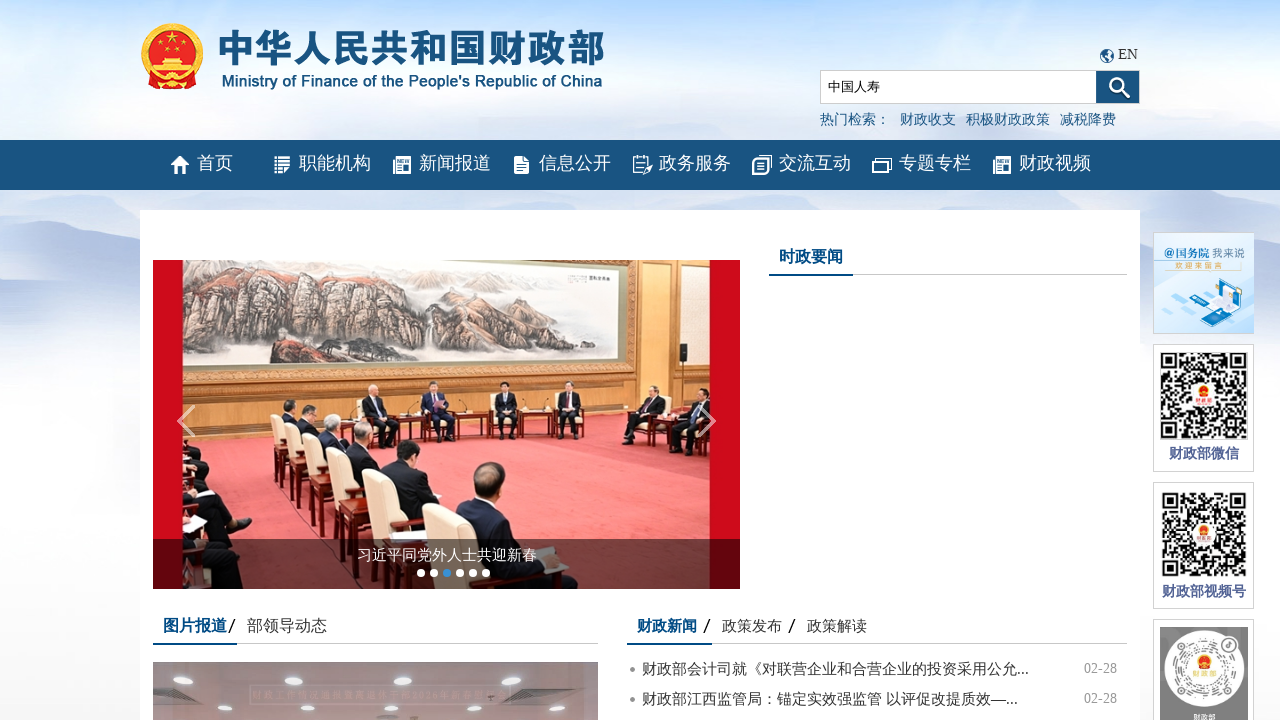